Tests JavaScript confirmation alert handling by clicking a button to trigger an alert, accepting it, and verifying the result message displays correctly.

Starting URL: http://the-internet.herokuapp.com/javascript_alerts

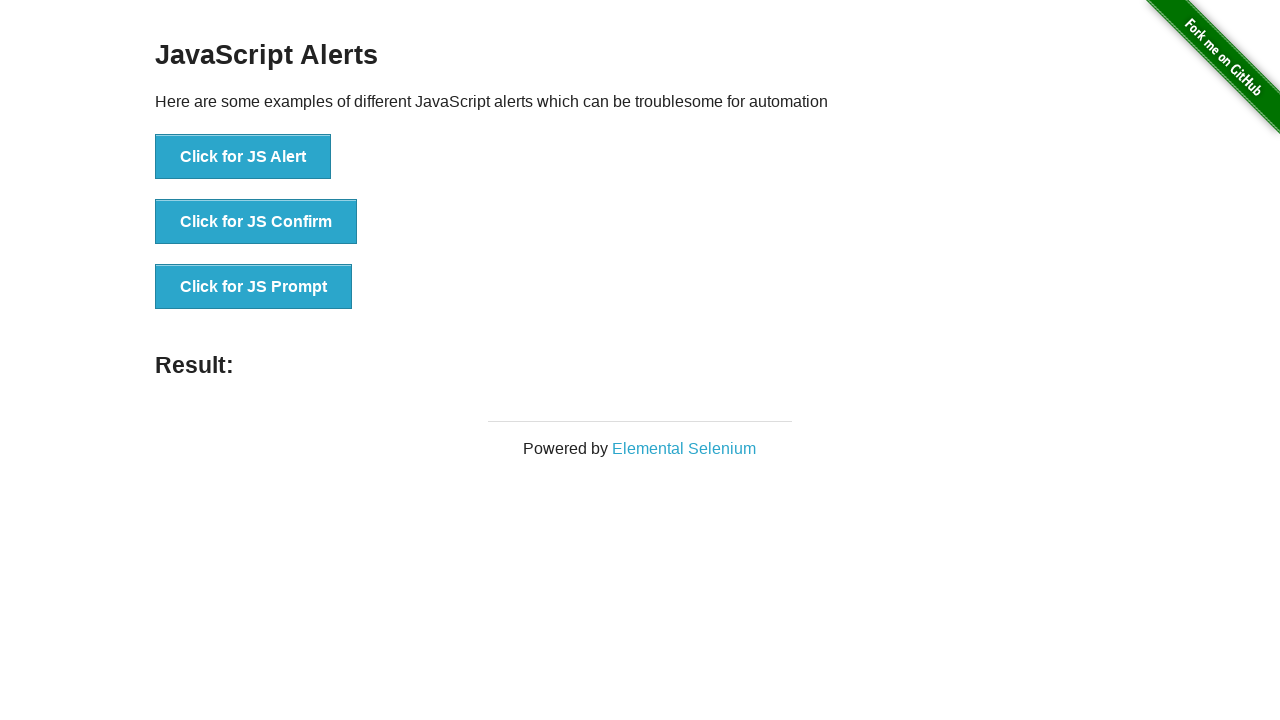

Clicked the second button to trigger confirmation alert at (256, 222) on button >> nth=1
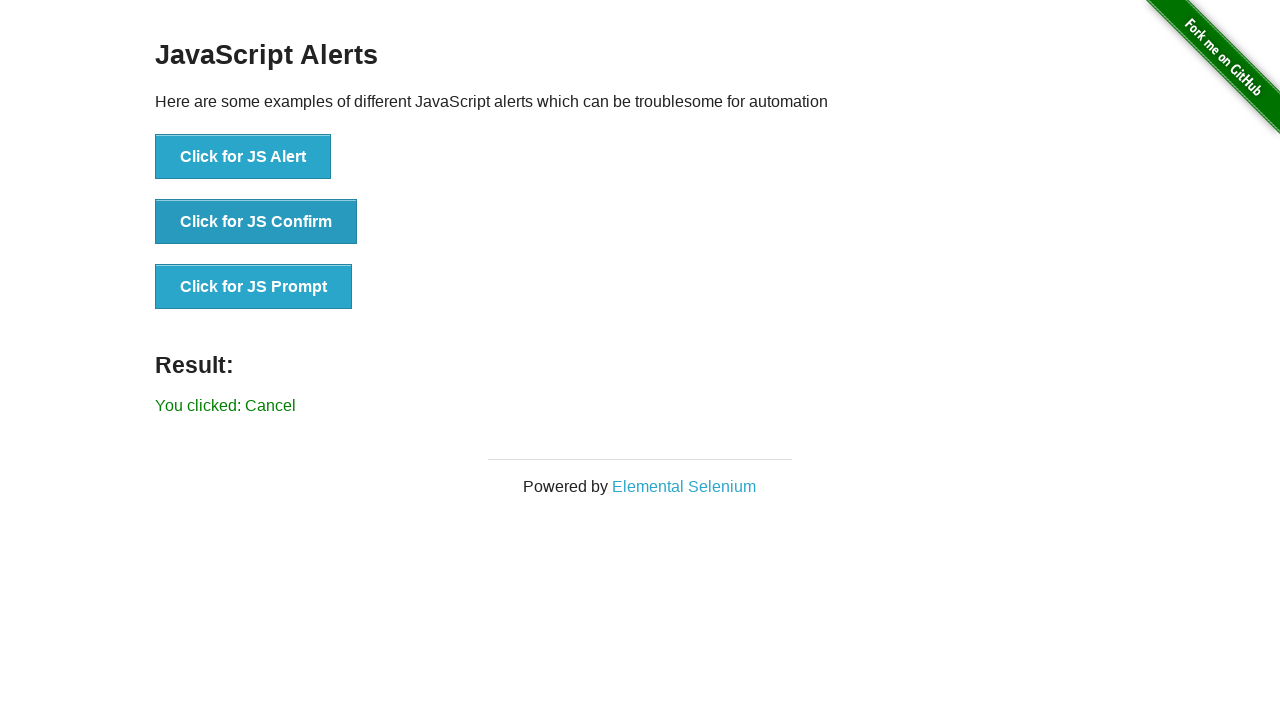

Set up dialog handler to accept confirmation alerts
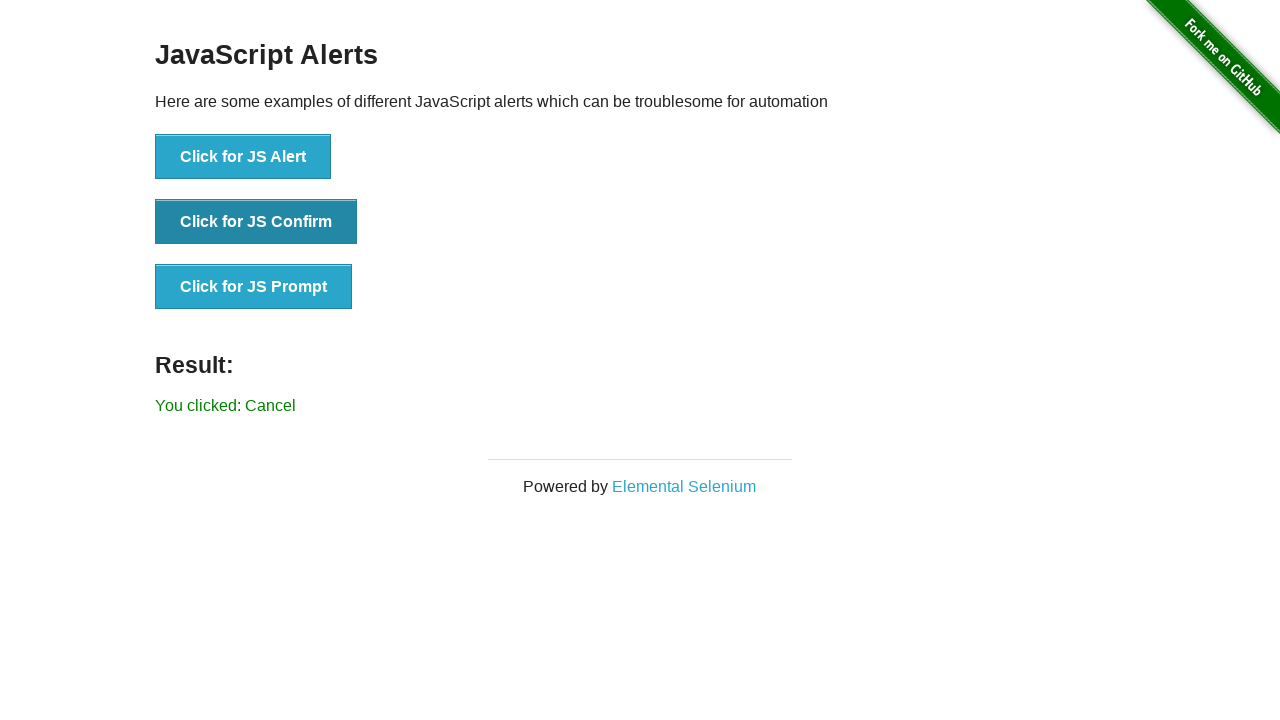

Re-clicked the second button to trigger alert with handler ready at (256, 222) on button >> nth=1
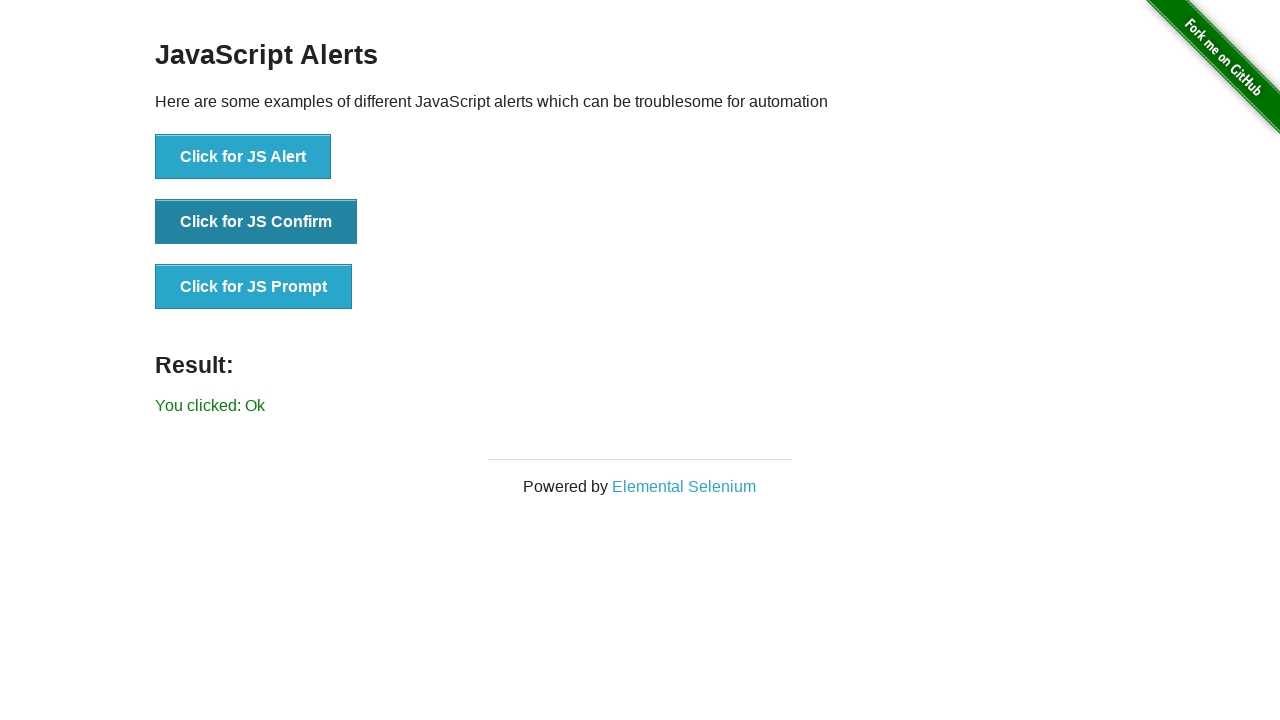

Result message element loaded
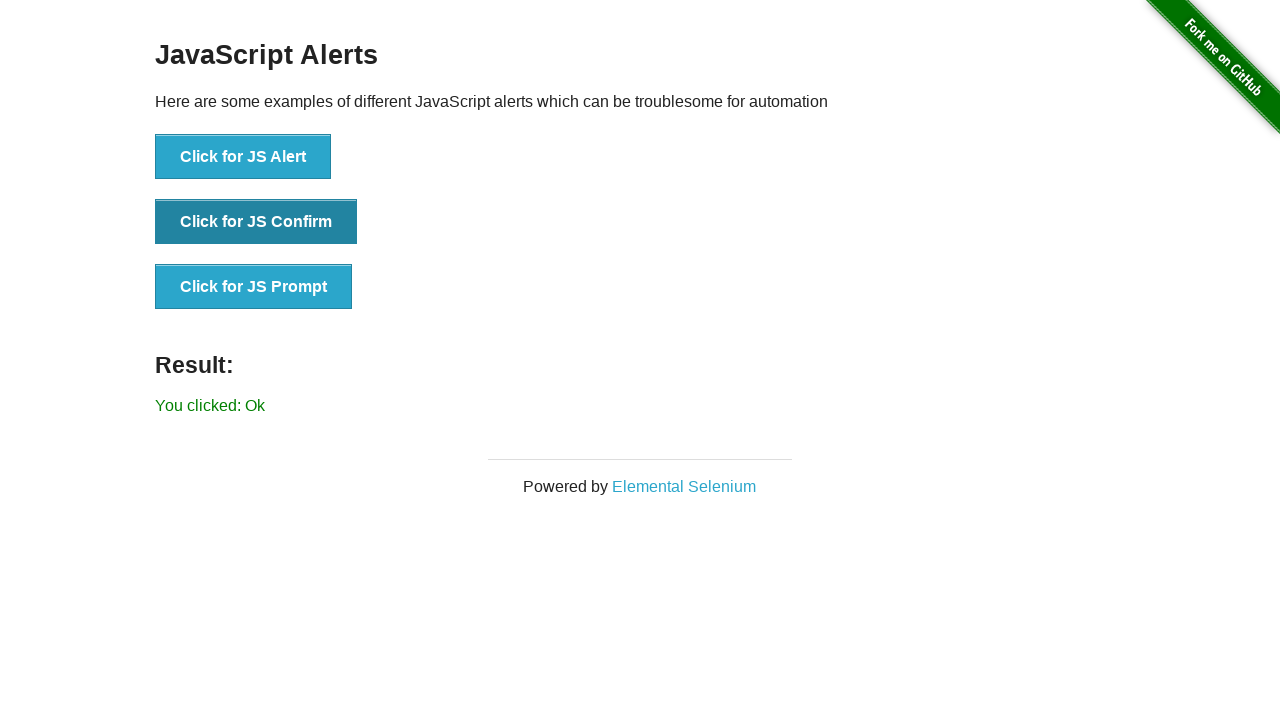

Retrieved result text: 'You clicked: Ok'
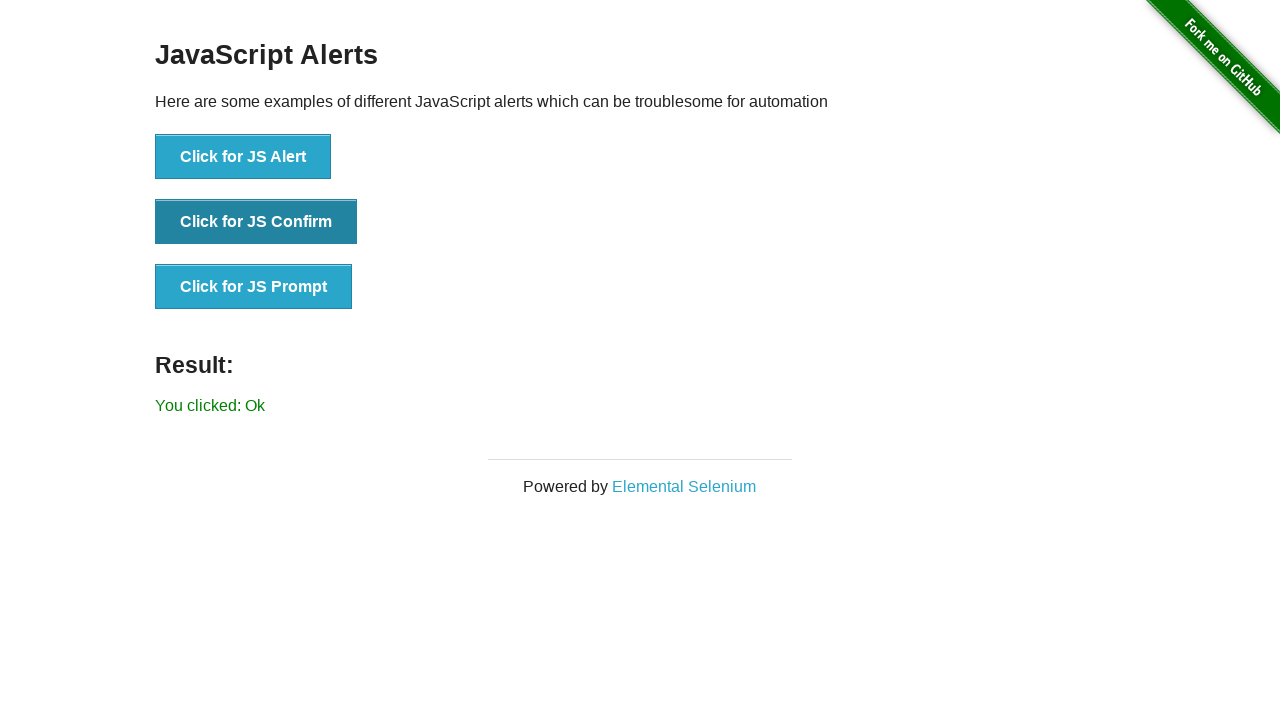

Verified result text matches expected value 'You clicked: Ok'
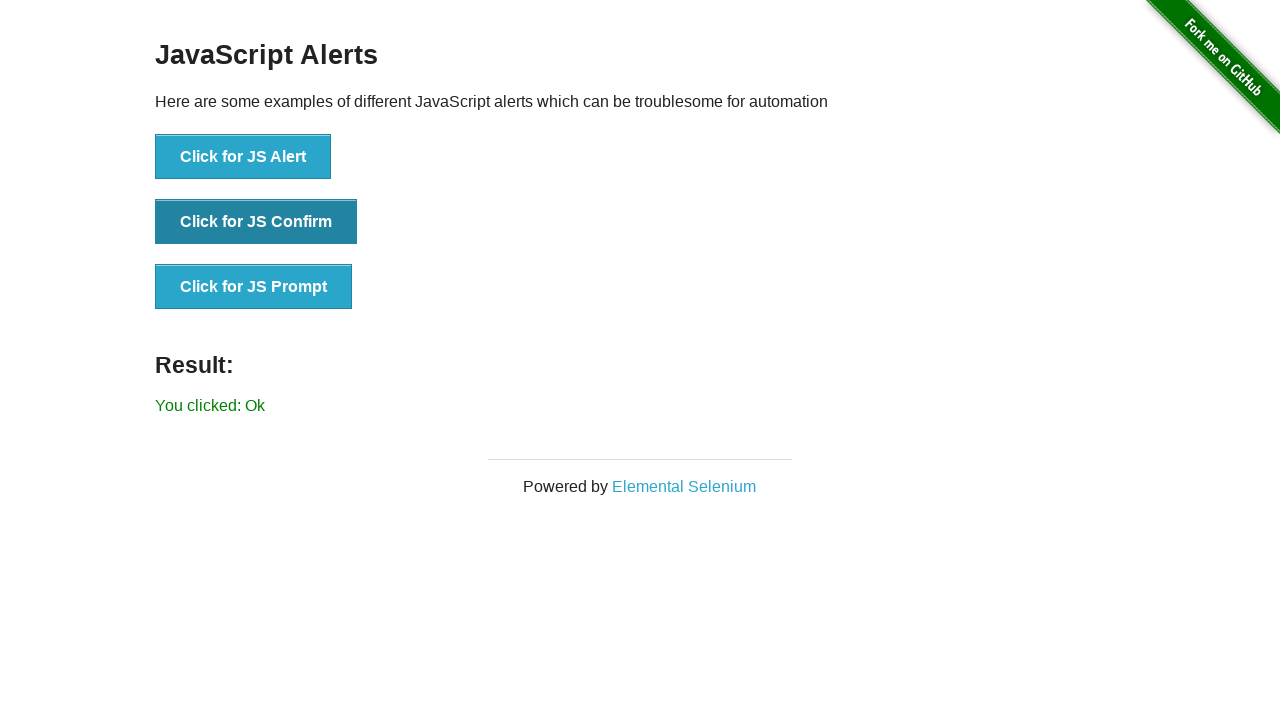

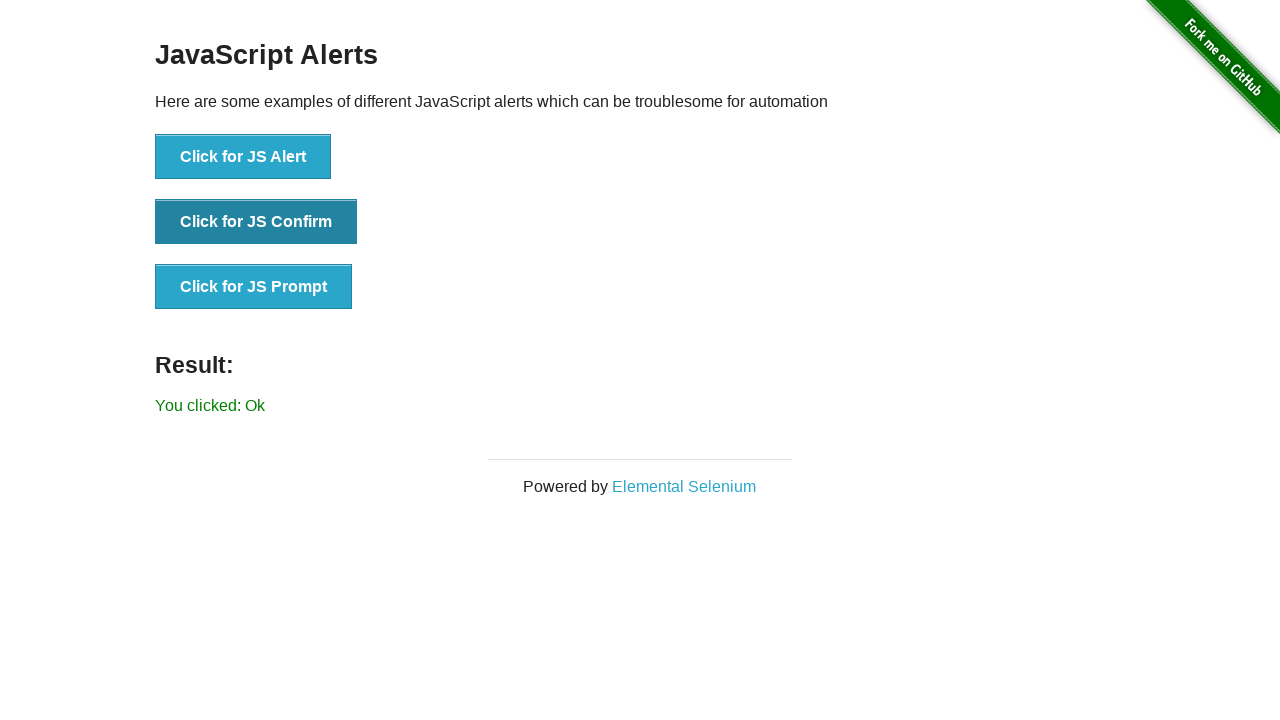